Tests that an unsaved change to an employee's name doesn't persist when navigating away and back to the same employee record

Starting URL: https://devmountain-qa.github.io/employee-manager/1.2_Version/index.html

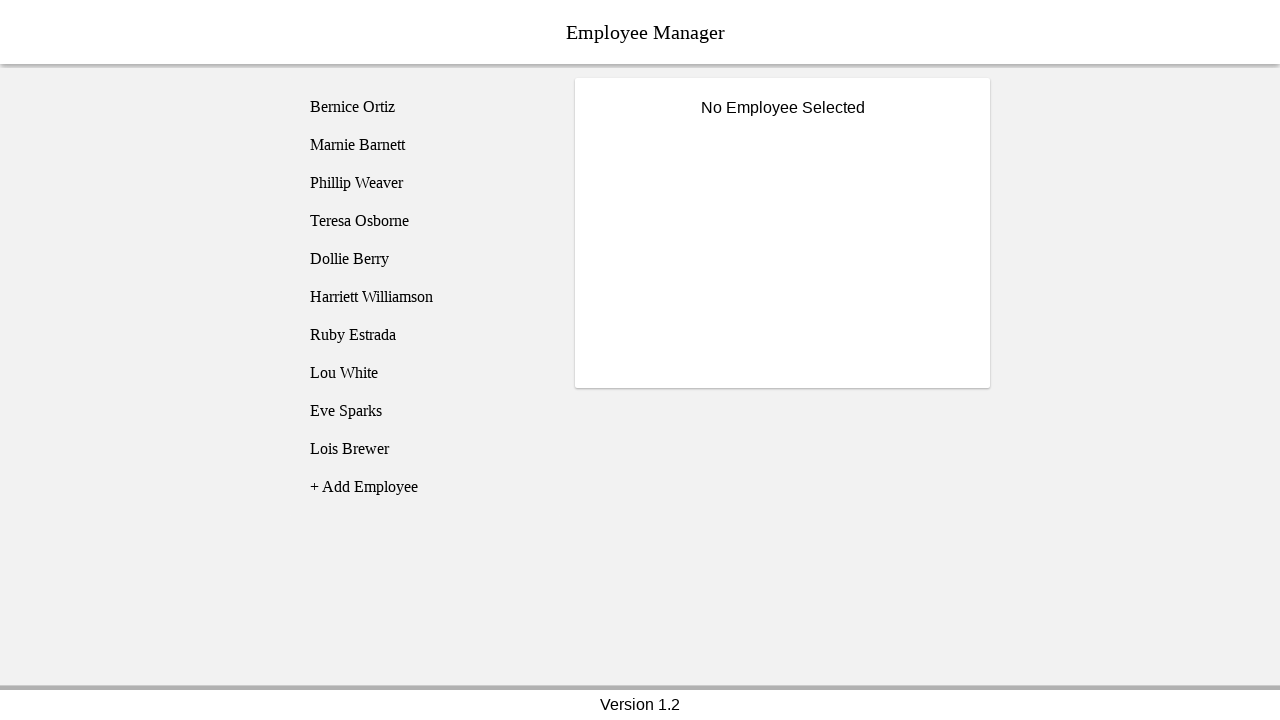

Clicked on Bernice Ortiz employee at (425, 107) on [name='employee1']
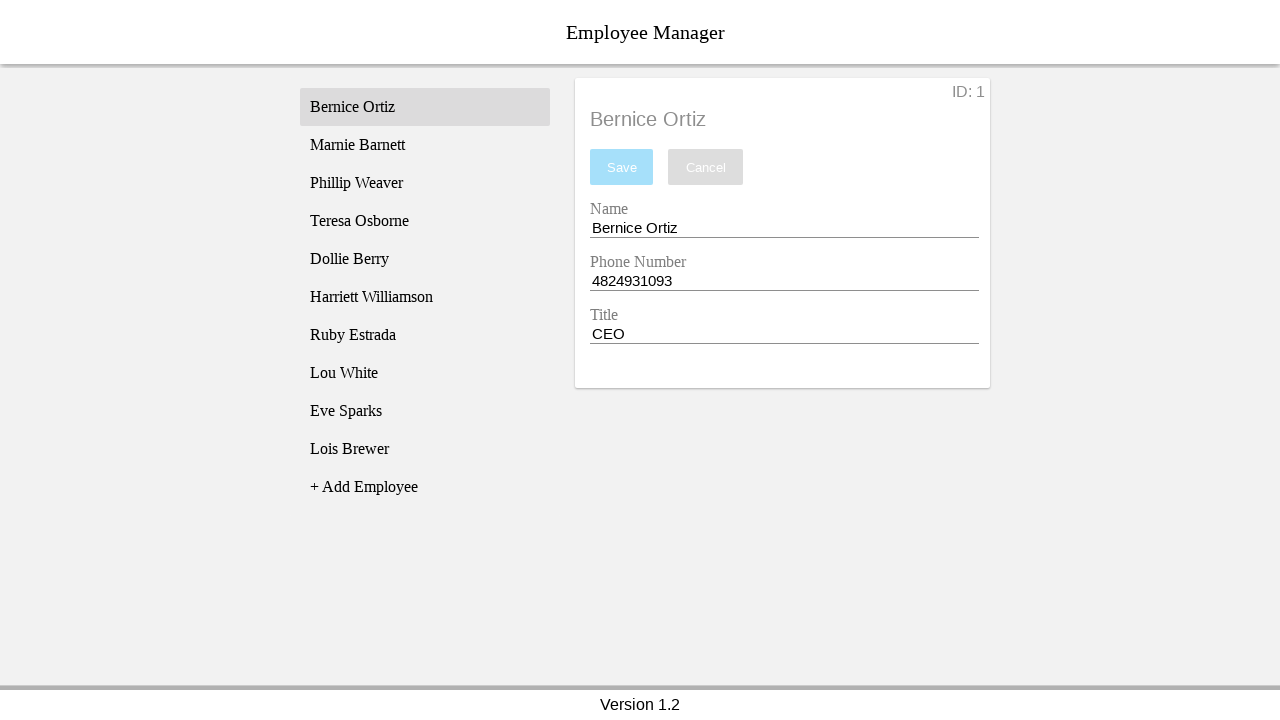

Employee details loaded and title became visible
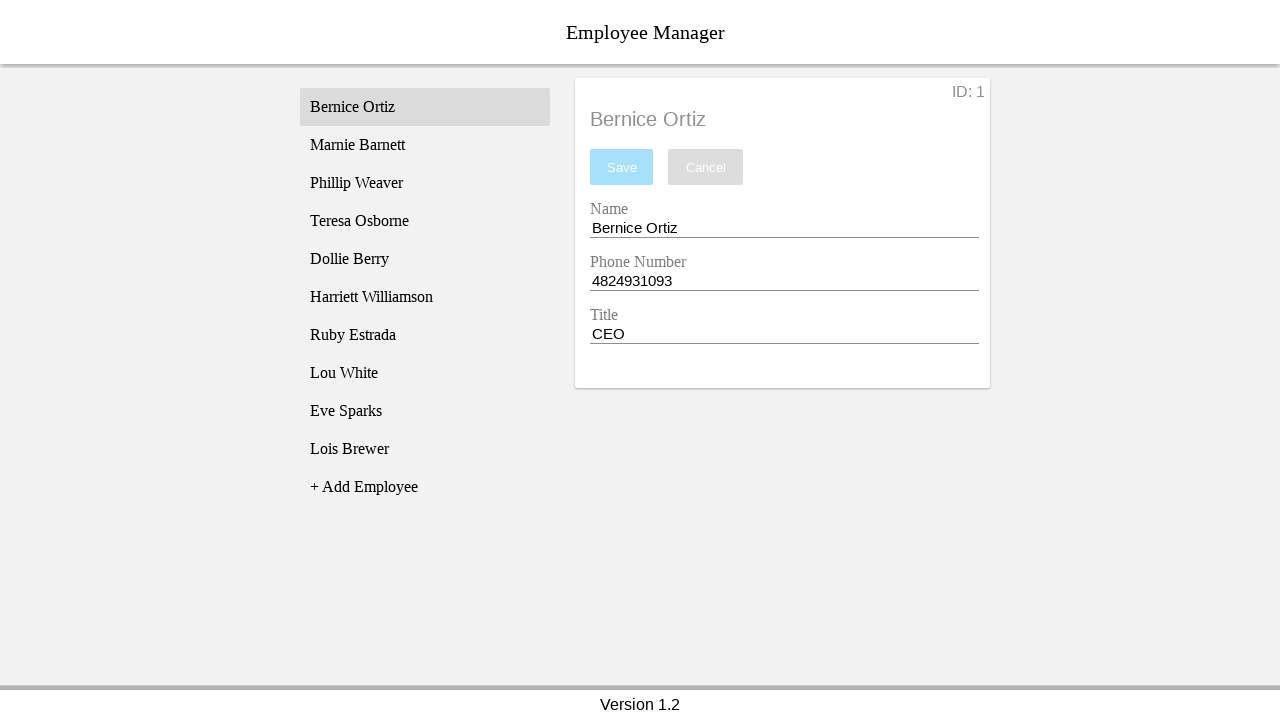

Changed employee name to 'Test Name' without saving on [name='nameEntry']
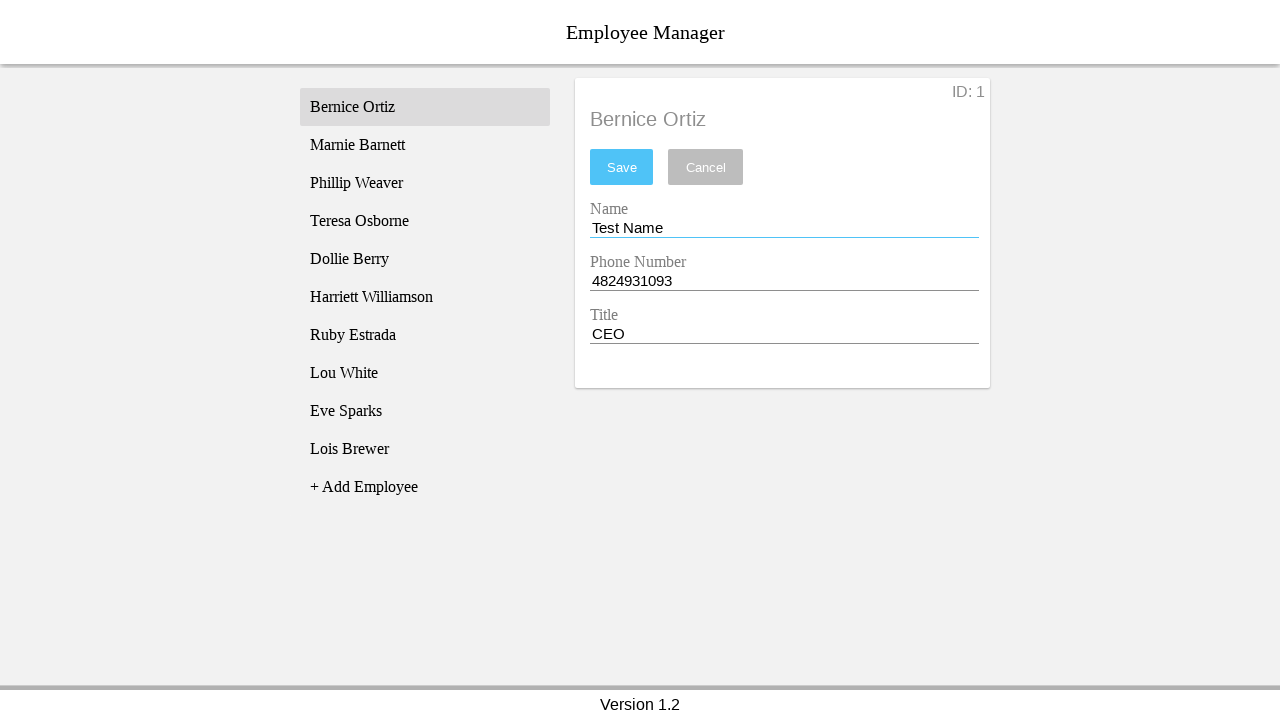

Clicked on Phillip Weaver to navigate away from Bernice at (425, 183) on [name='employee3']
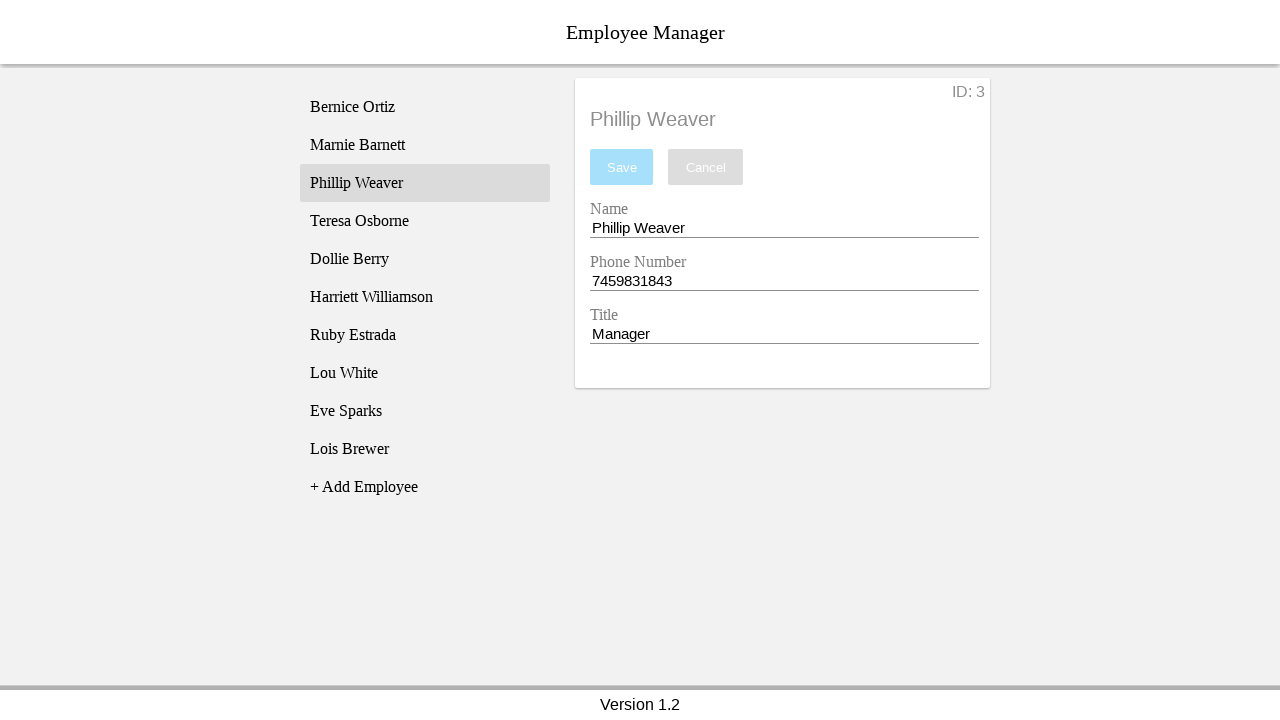

Phillip Weaver's employee details loaded
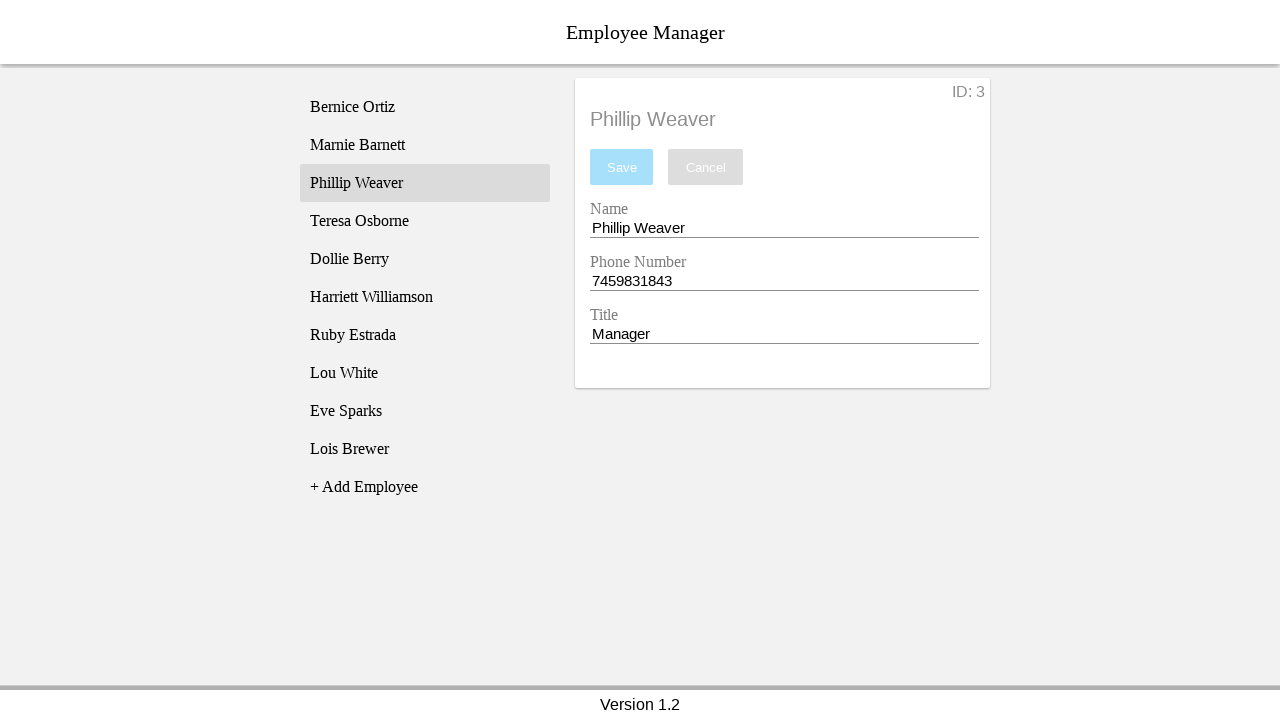

Navigated back to Bernice Ortiz at (425, 107) on [name='employee1']
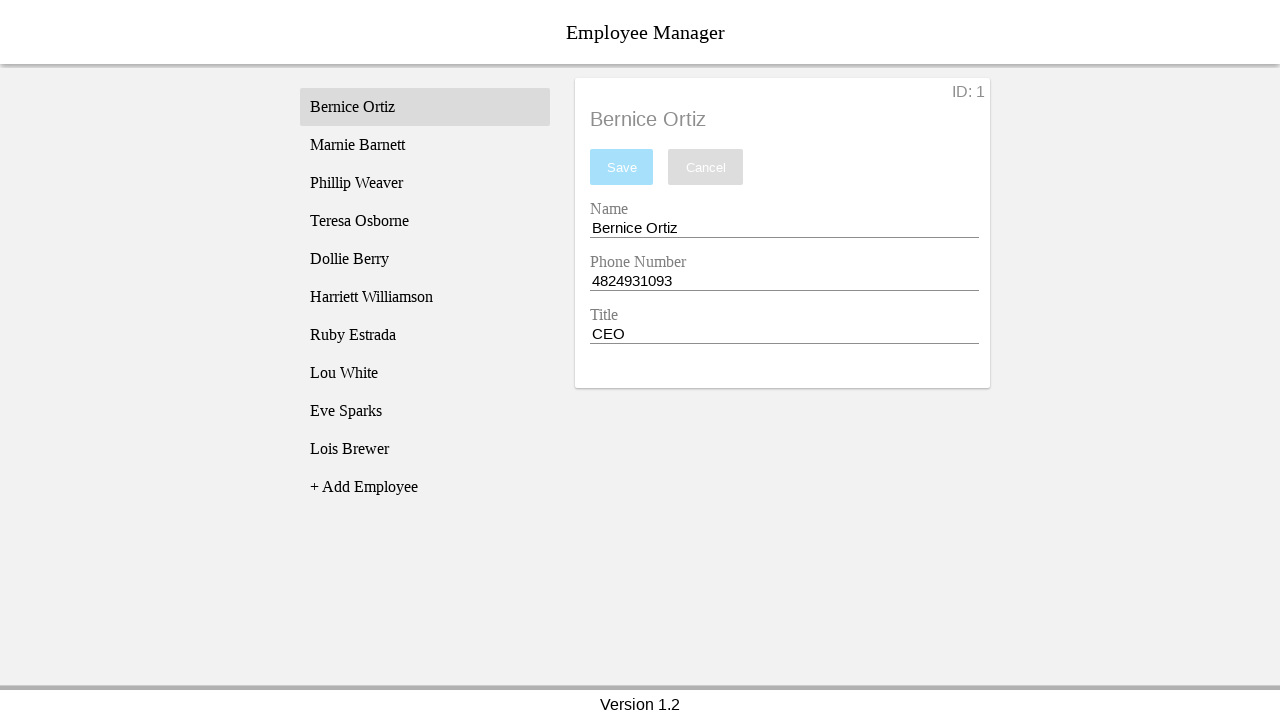

Bernice Ortiz's employee details reloaded
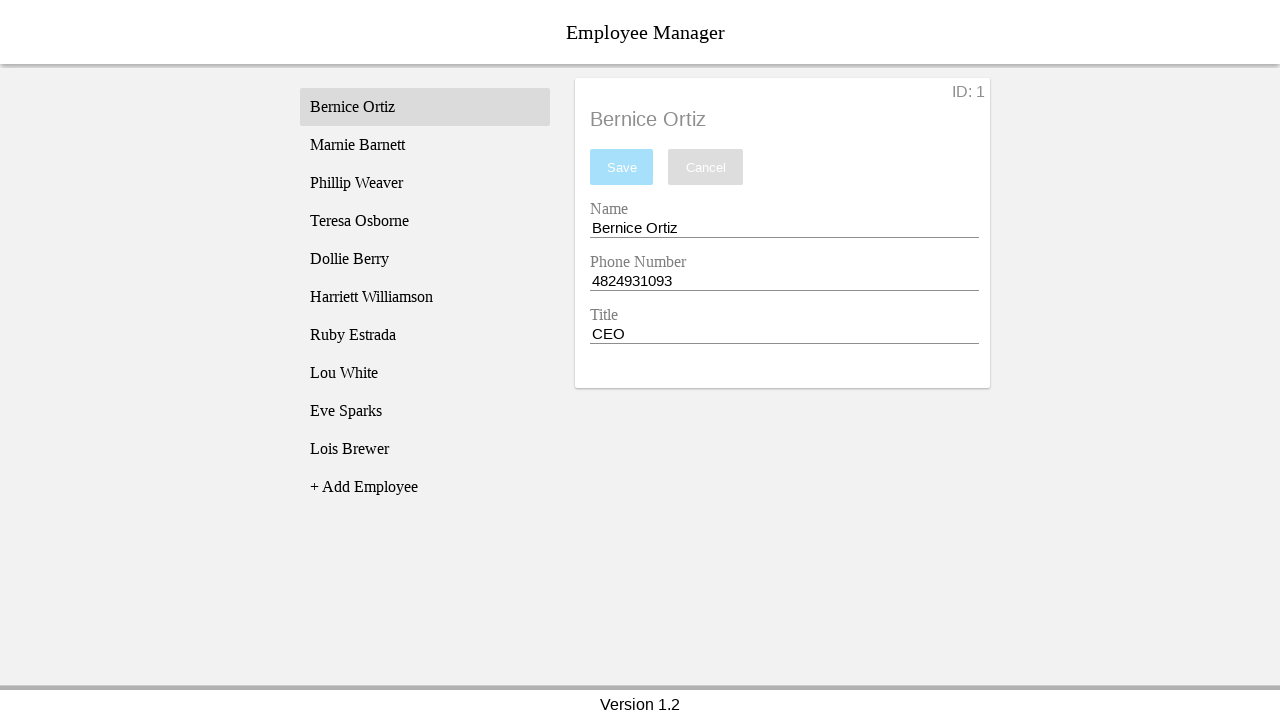

Verified that unsaved name change did not persist - name reverted to 'Bernice Ortiz'
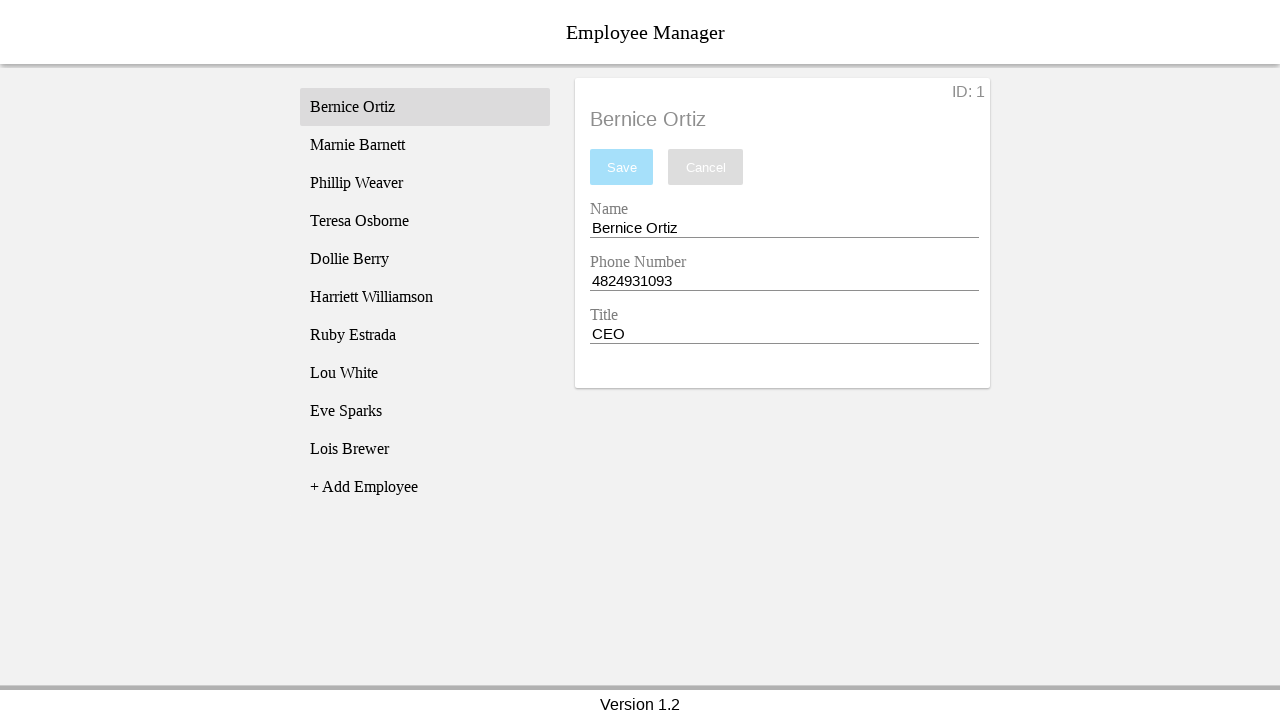

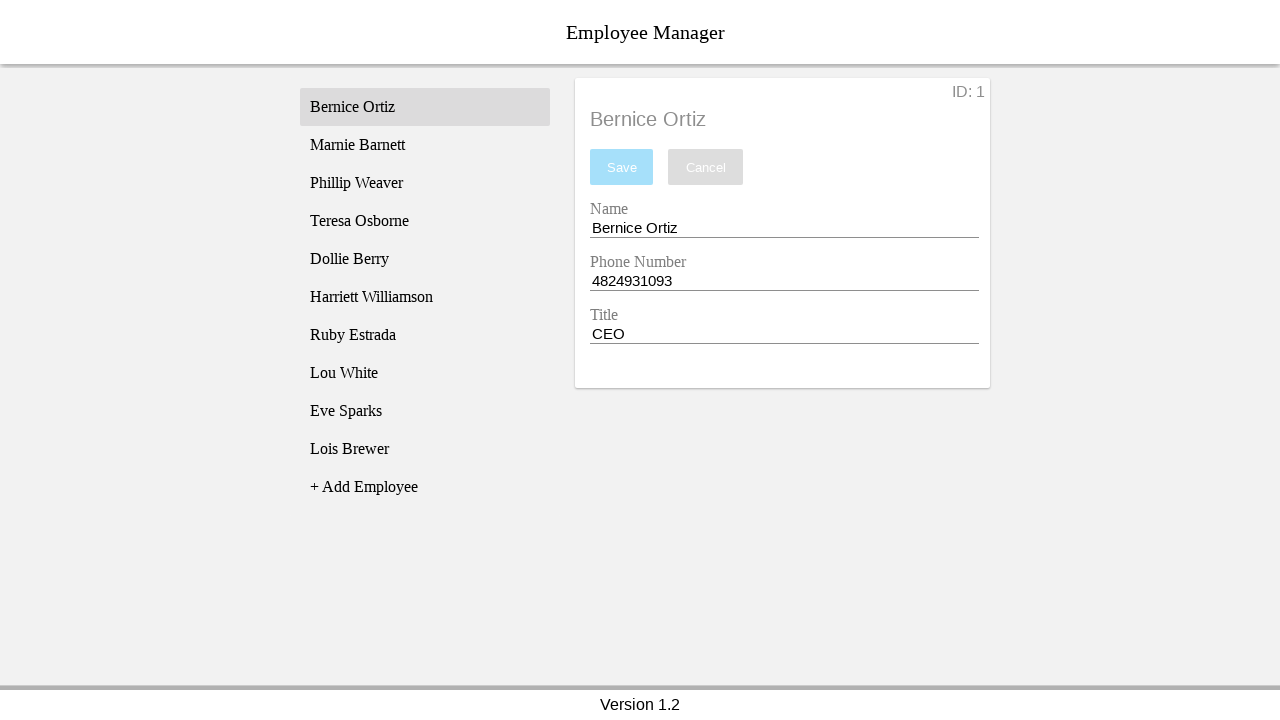